Tests editing an existing person's name and job title, verifies changes are saved, then resets the page.

Starting URL: https://uljanovs.github.io/site/tasks/list_of_people_with_jobs.html

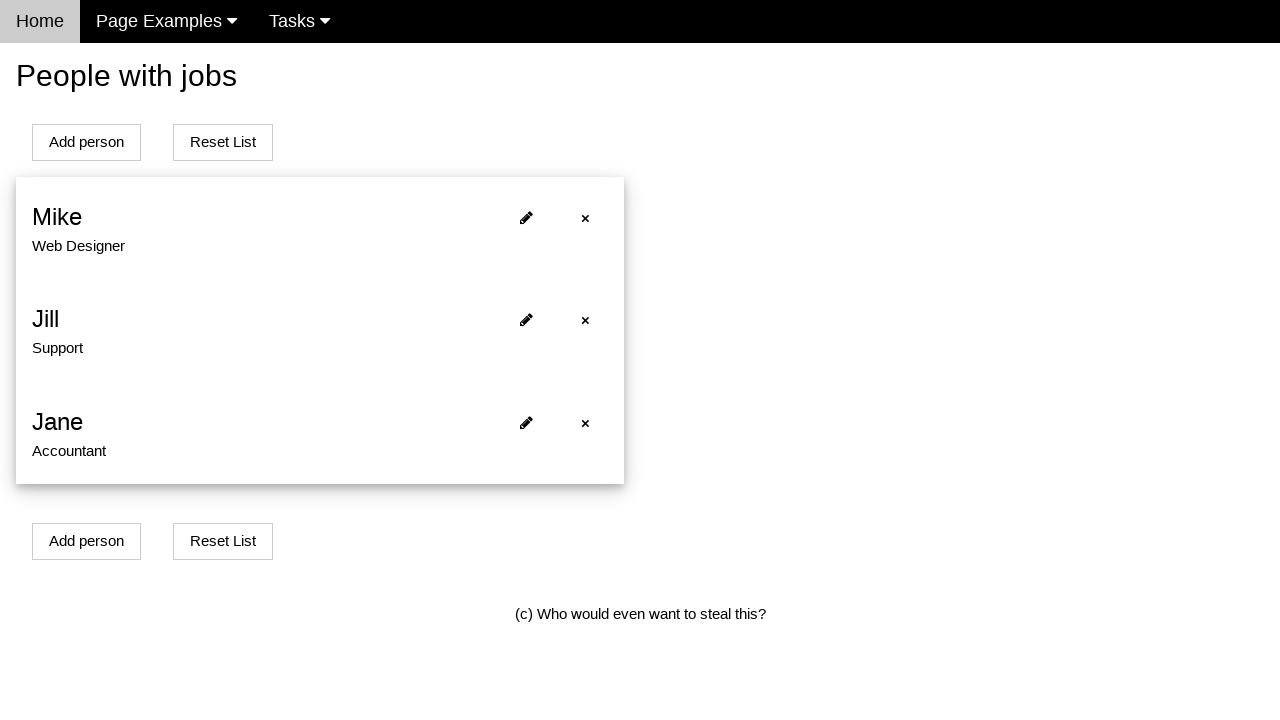

Clicked edit button for first person at (526, 217) on #person0 span:nth-child(2) i
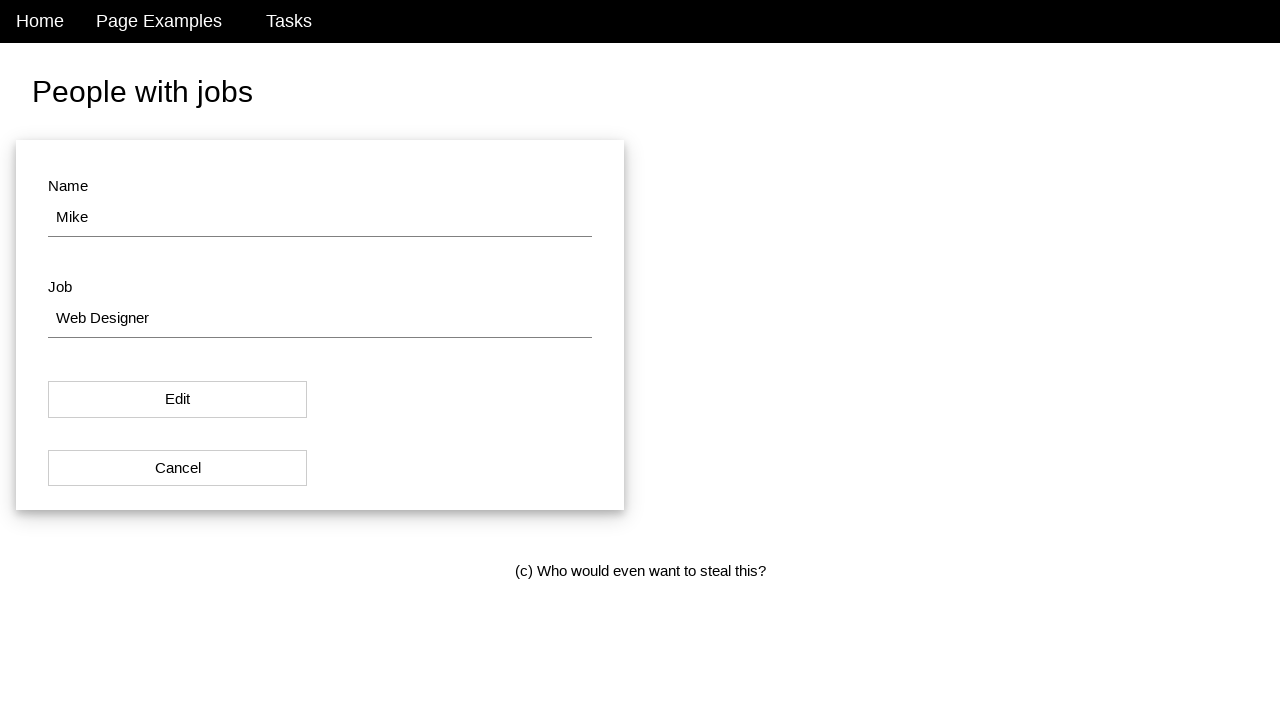

Navigated to edit person page
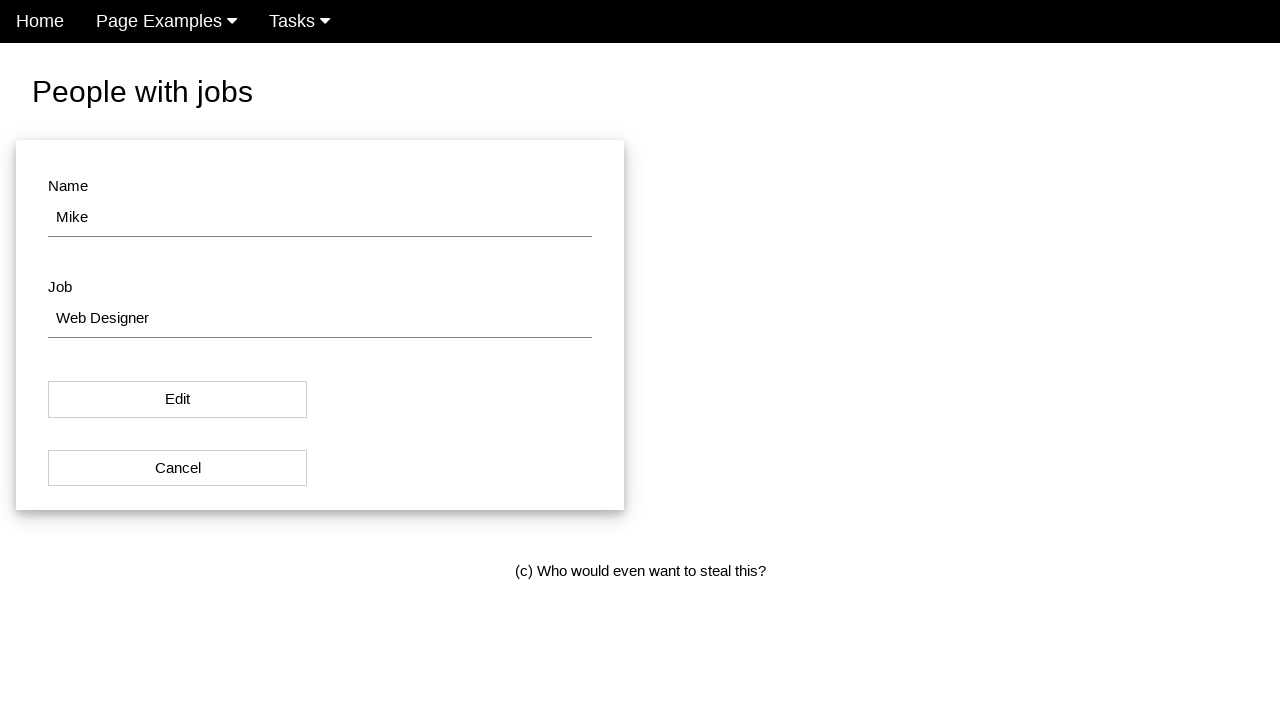

Changed person name to 'John' on #name
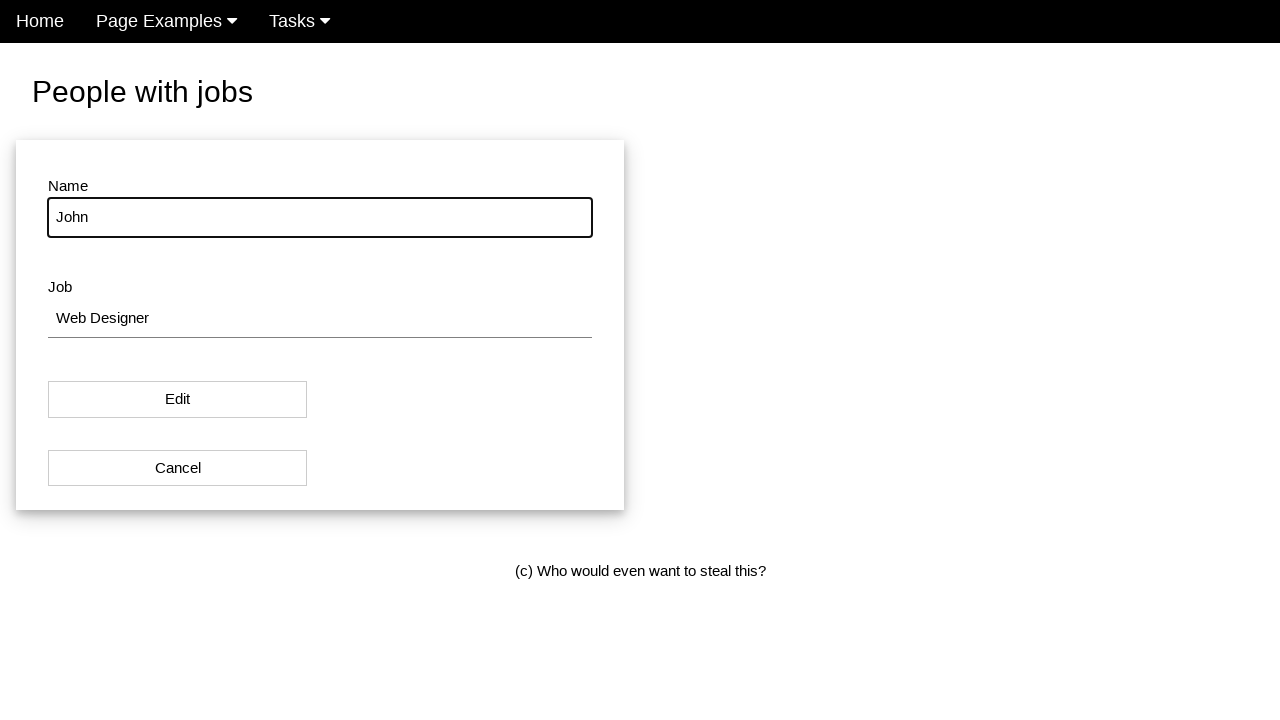

Changed job title to 'Manager' on #job
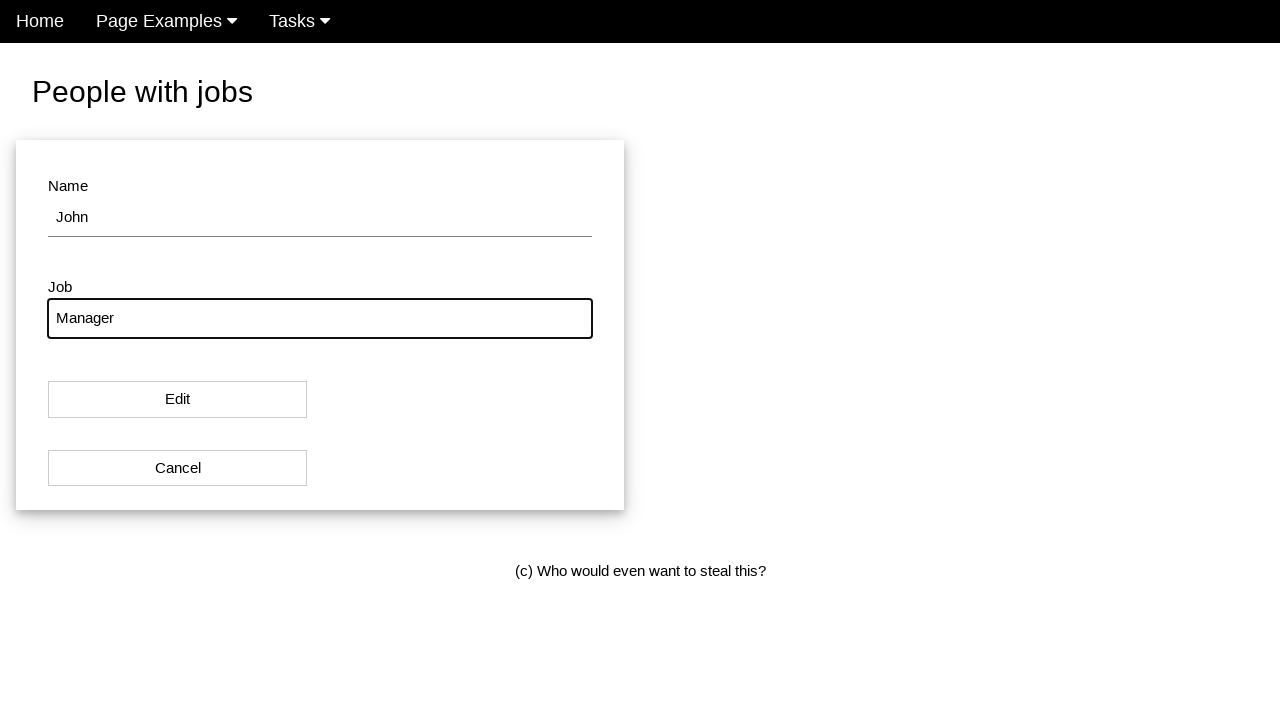

Clicked save button to save changes at (178, 400) on xpath=(//*[@id='modal_button'])[1]
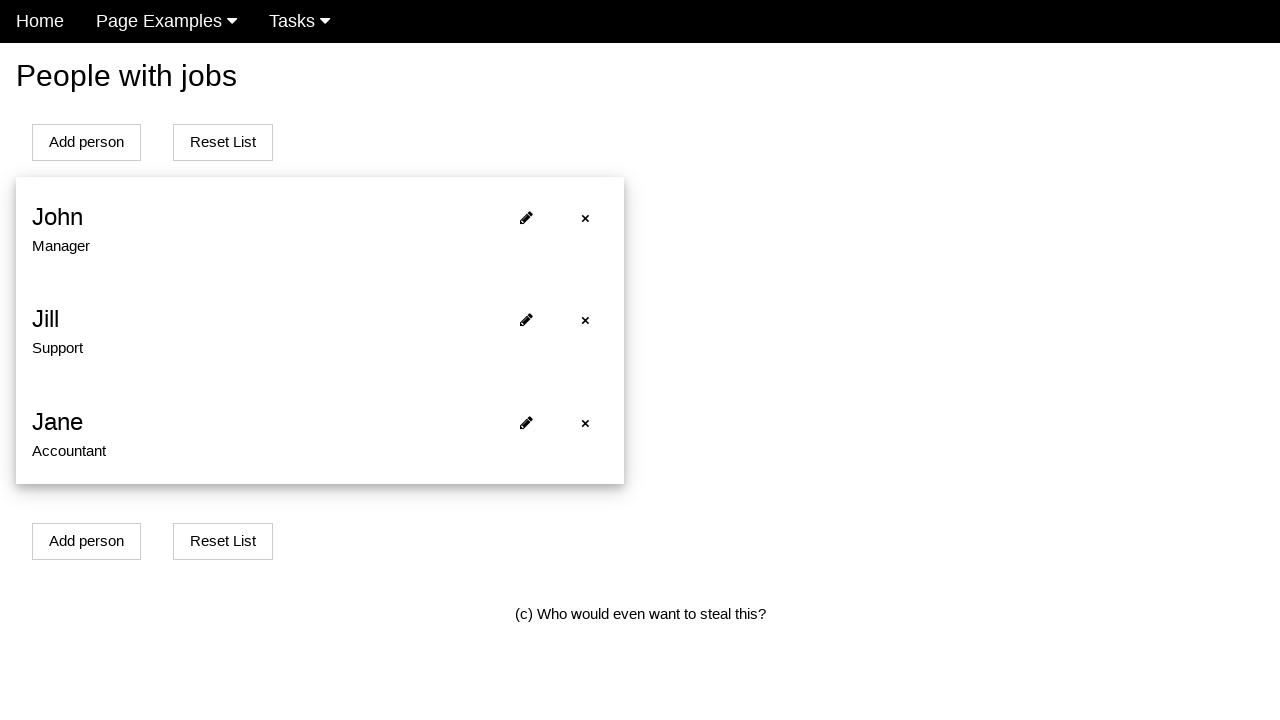

Redirected back to main people list page
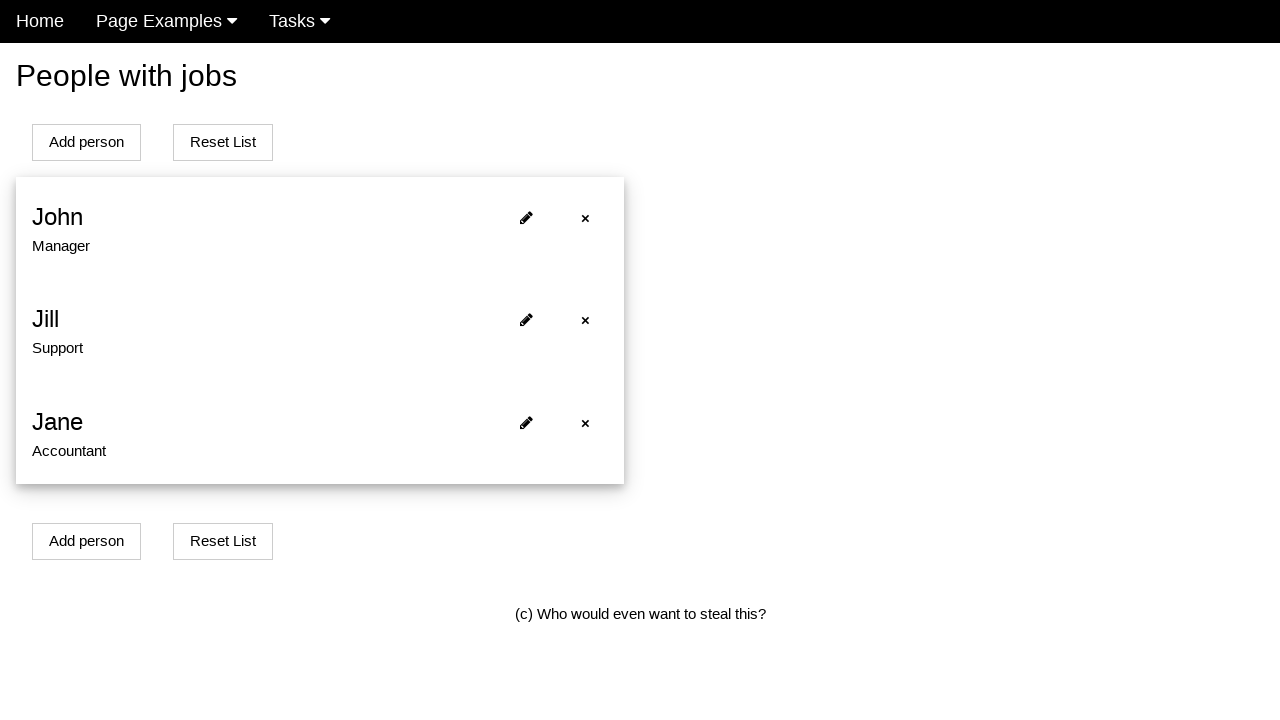

Clicked reset button to reset the page at (223, 142) on xpath=(//*[@id='addPersonBtn'])[2]
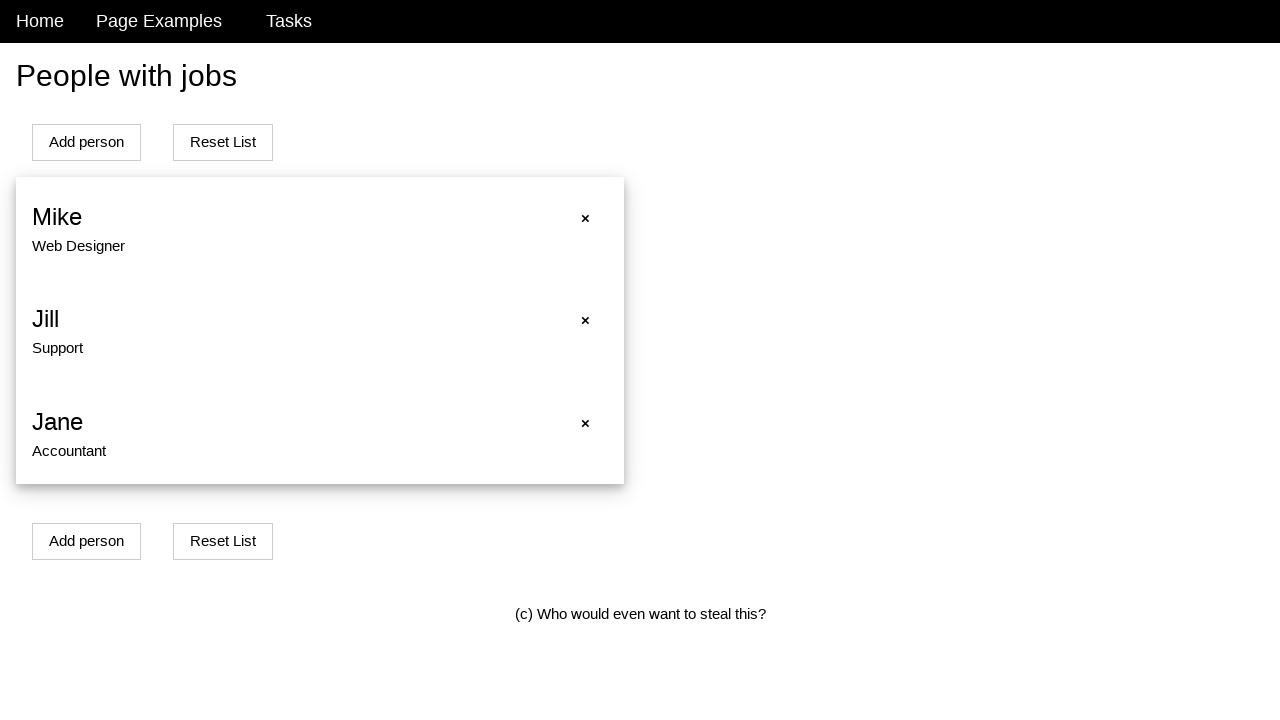

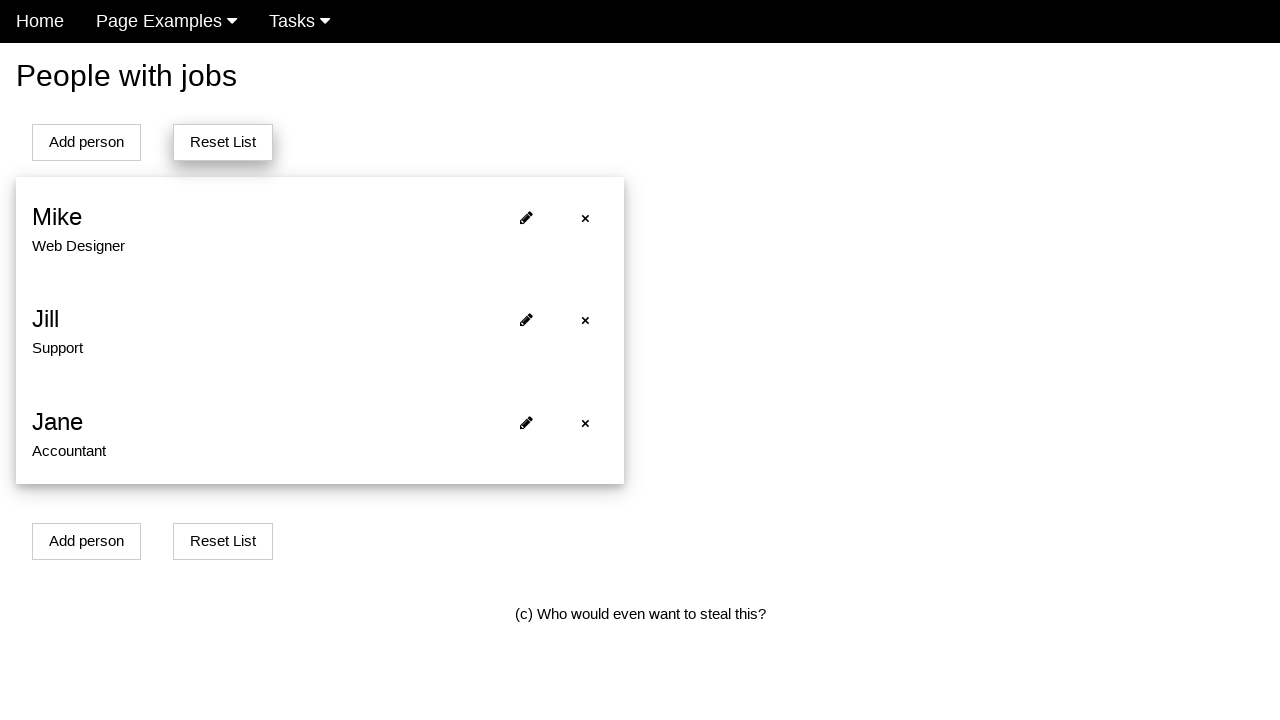